Tests a registration form by filling in required fields (first name, last name, city) and verifying successful registration by checking for a congratulations message.

Starting URL: http://suninjuly.github.io/registration2.html

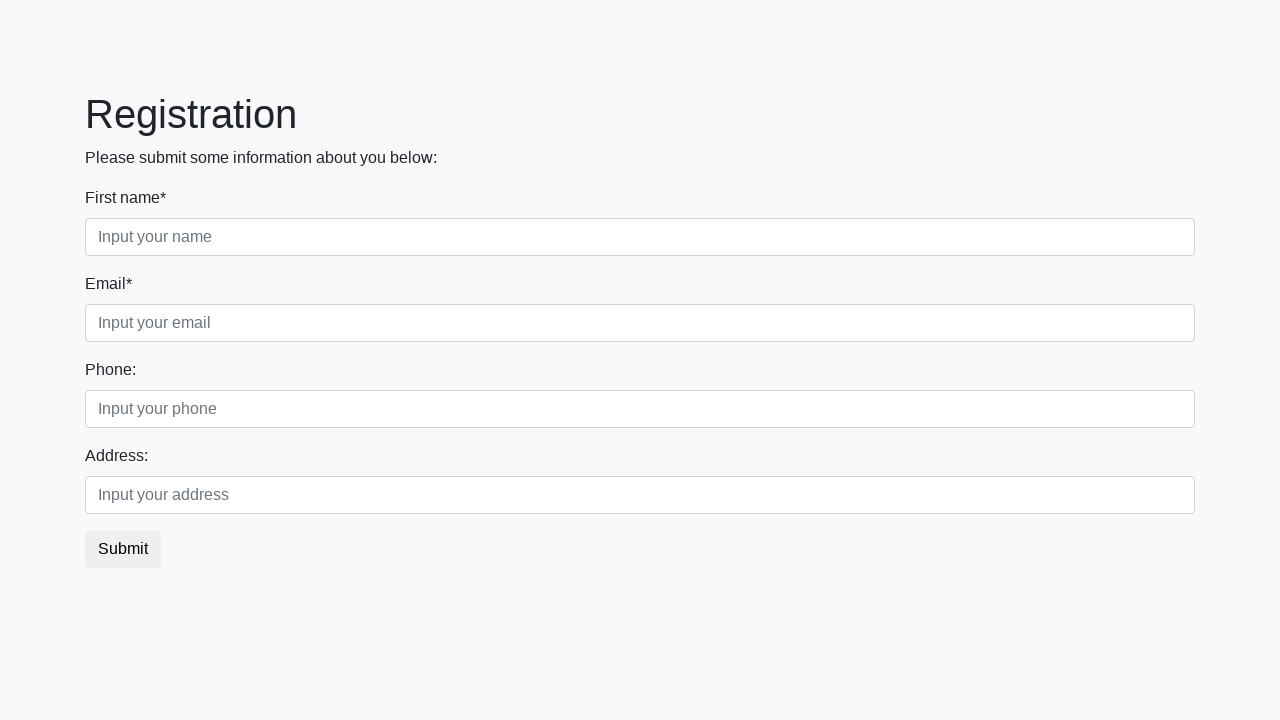

Filled first name field with 'Ivan' on .form-control.first
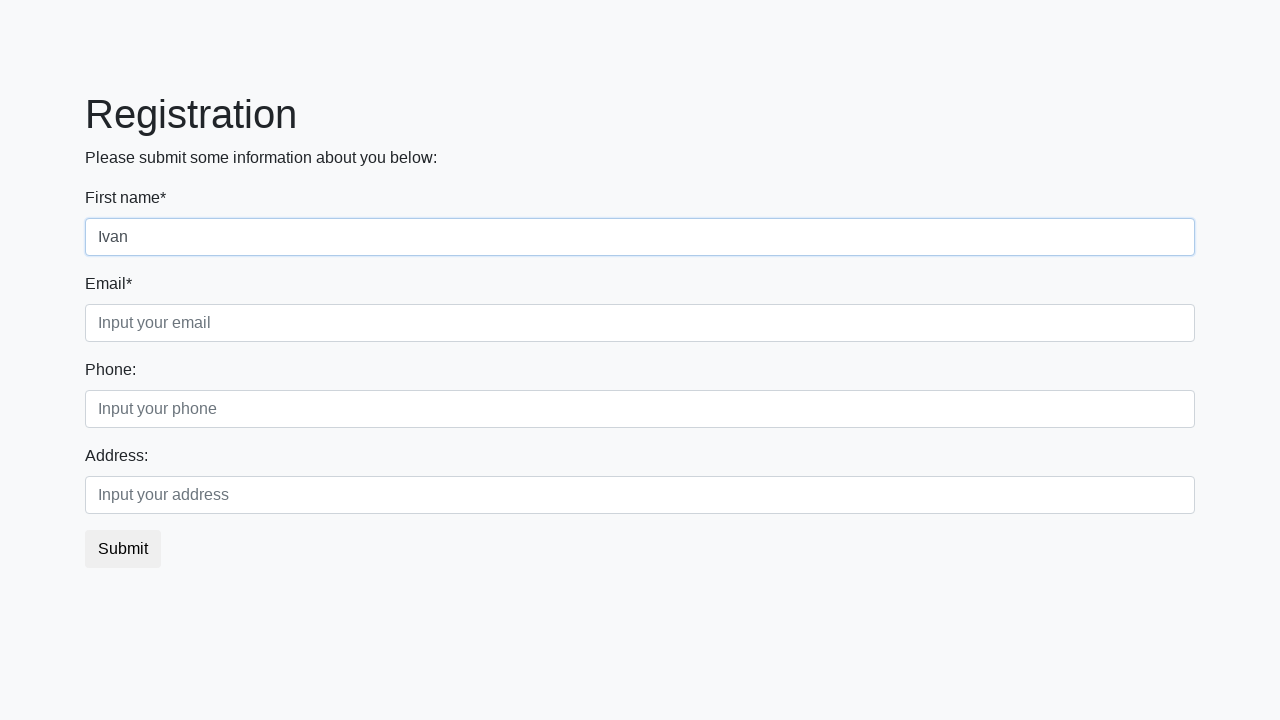

Filled last name field with 'Petrov' on .form-control.second
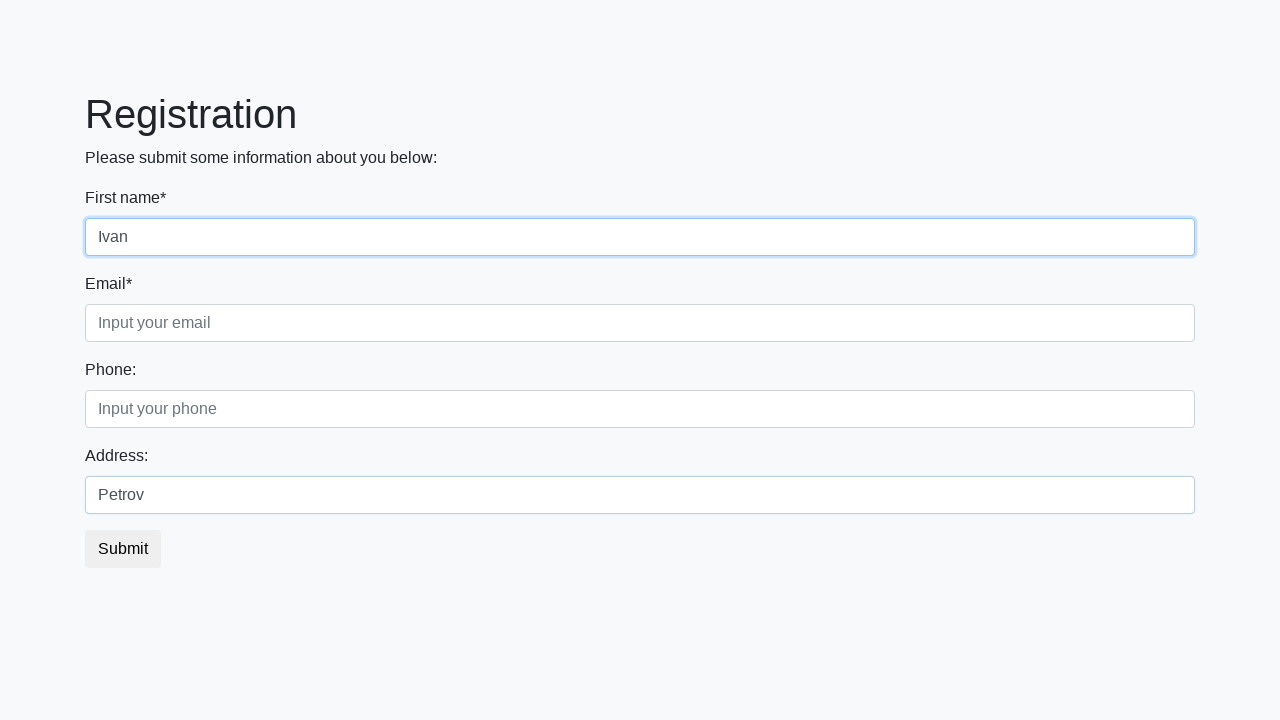

Filled city field with 'Smolensk' on .form-control.third
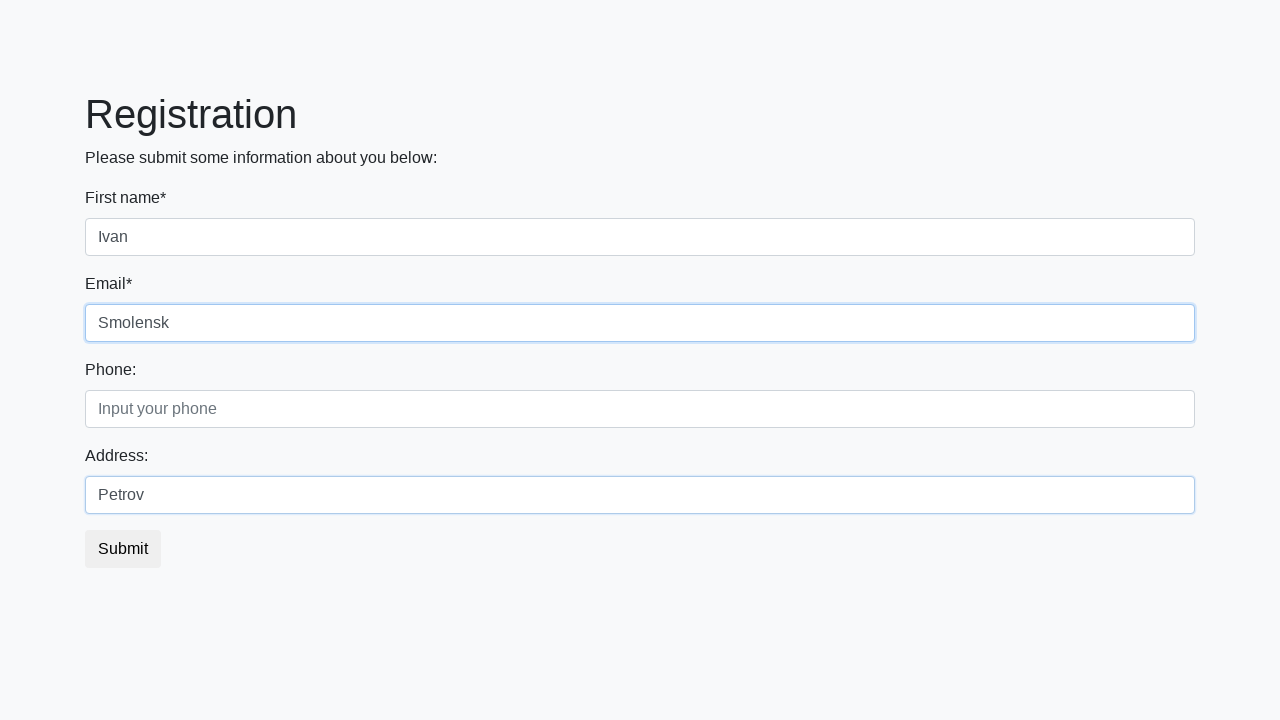

Clicked submit button to register at (123, 549) on button.btn
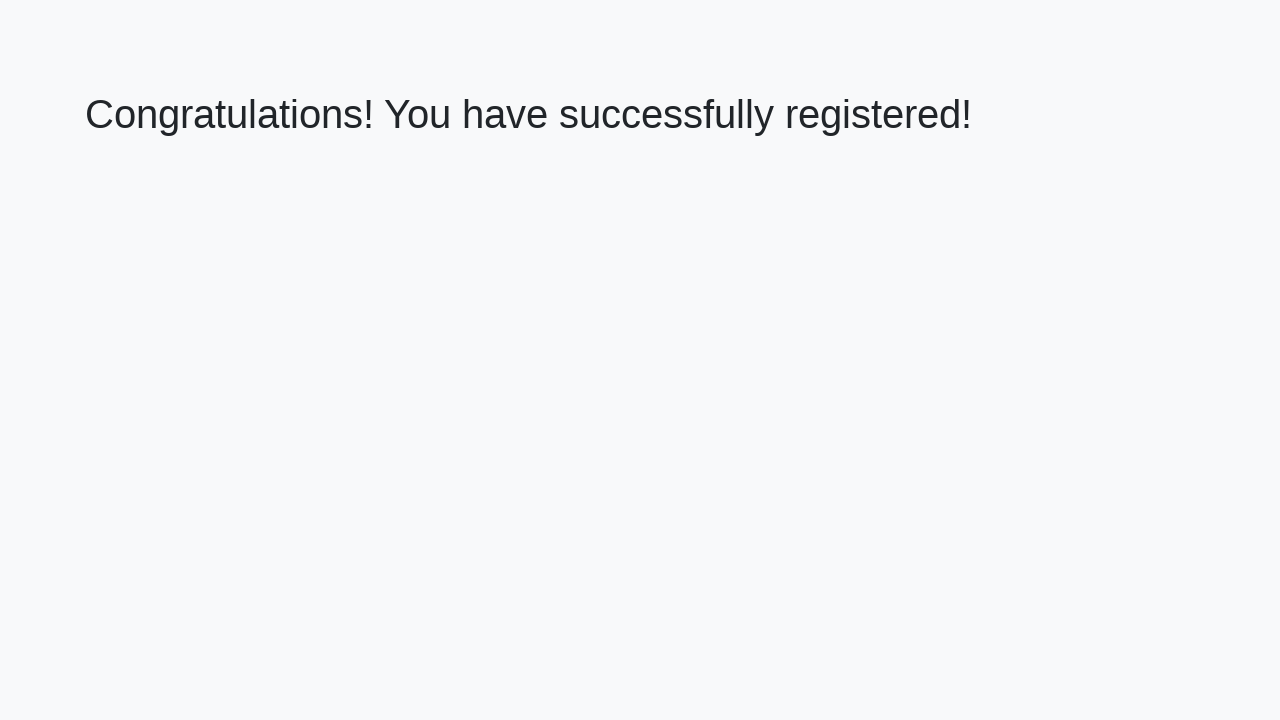

Waited for congratulations message to appear
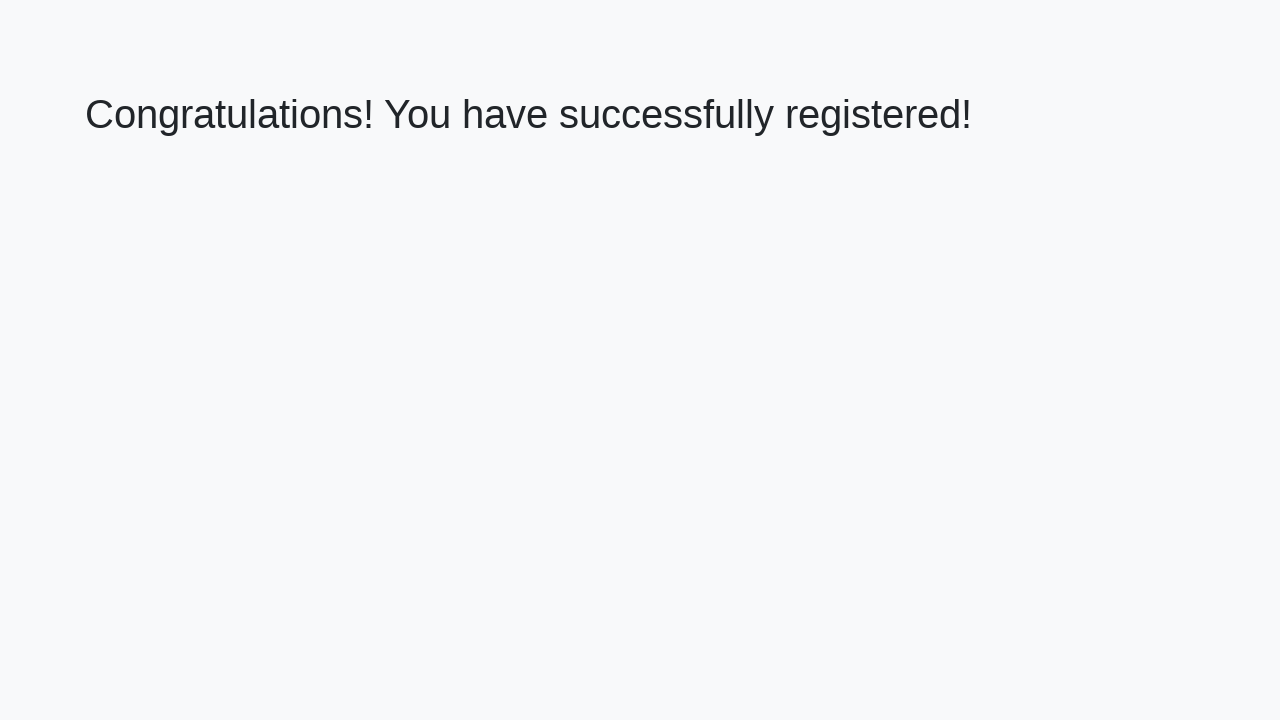

Retrieved congratulations message text
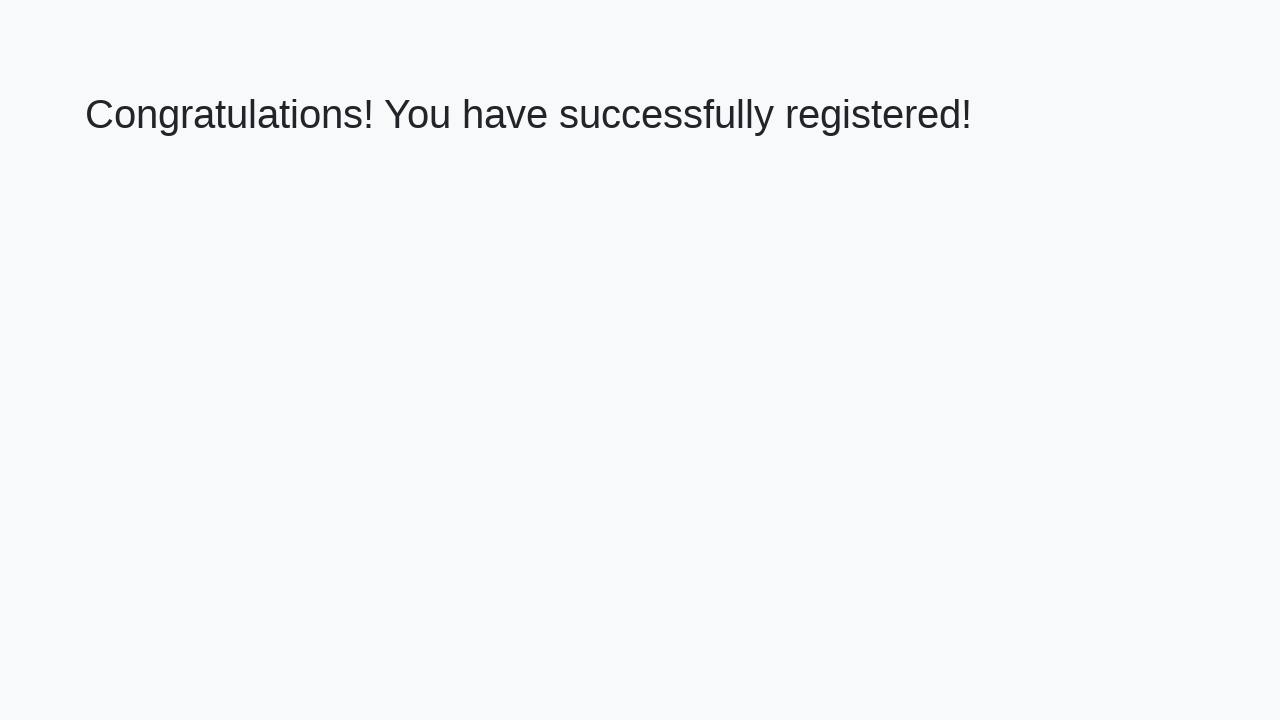

Verified congratulations message is correct
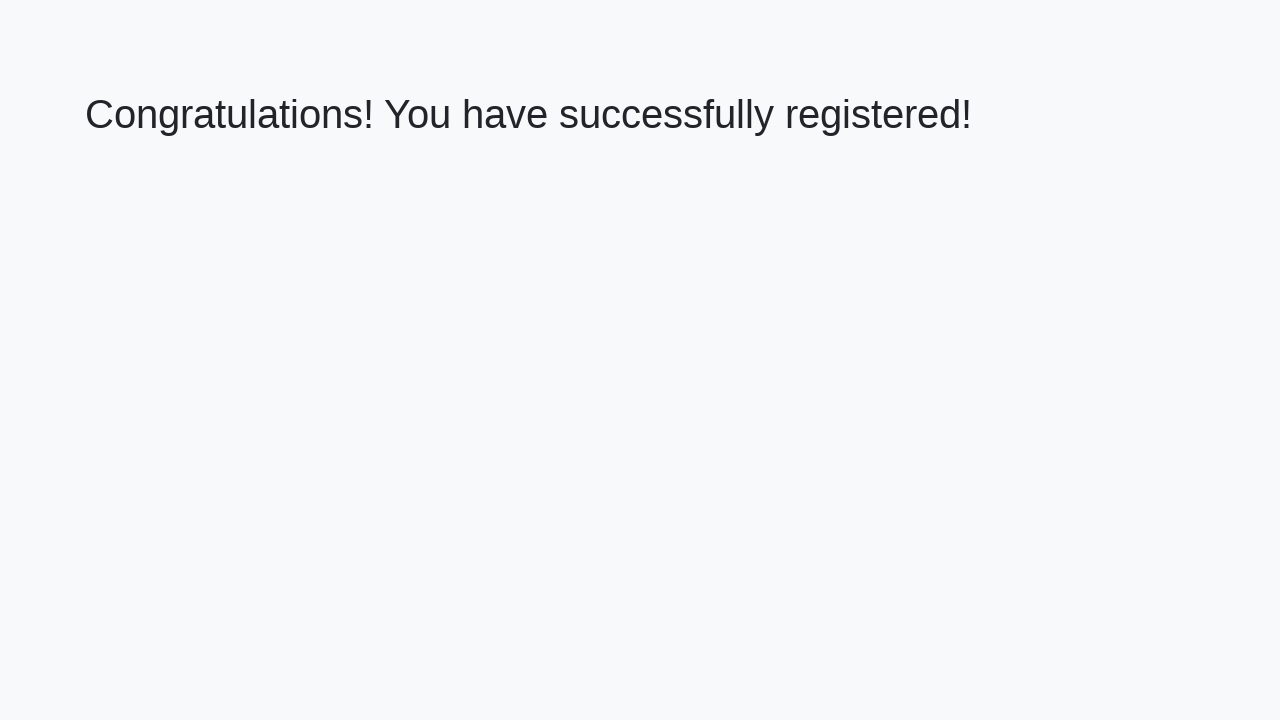

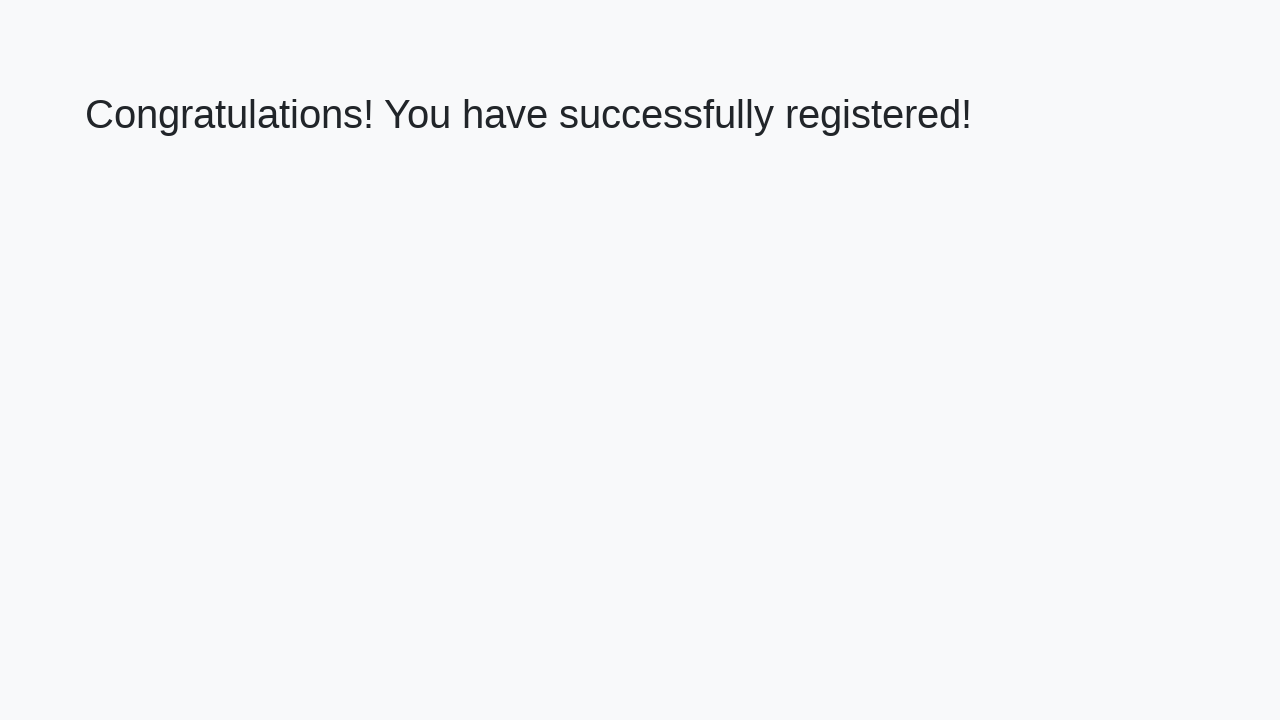